Tests date picker navigation by opening the calendar and clicking the next month button to navigate to the following month

Starting URL: https://www.selenium.dev/selenium/web/web-form.html

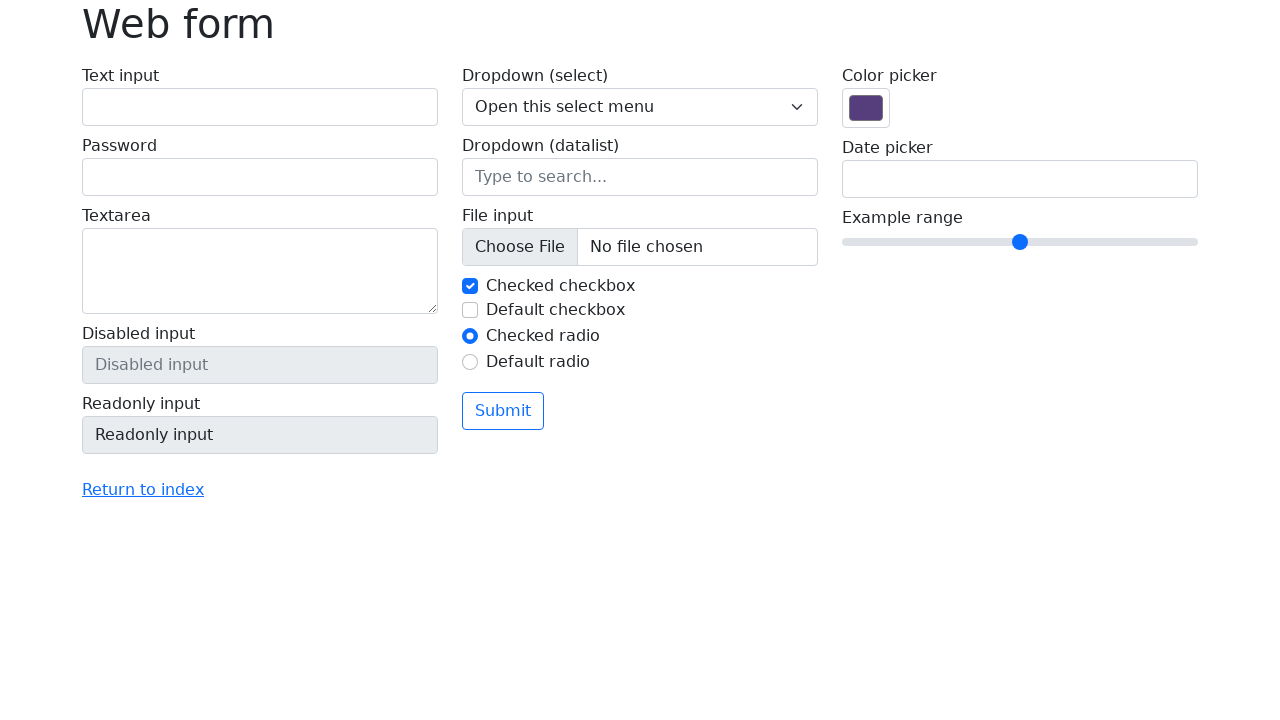

Clicked on the date picker input to open the calendar at (1020, 179) on input[name='my-date']
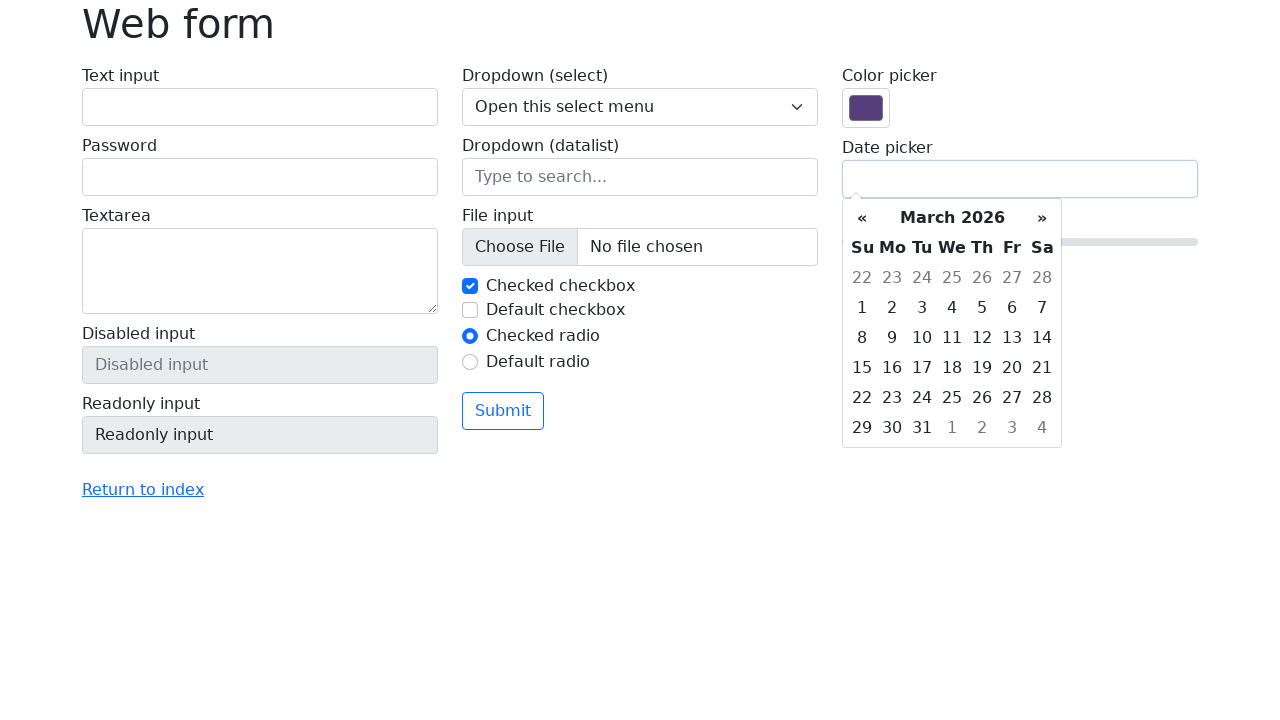

Clicked the next month button to navigate to the following month at (1042, 218) on xpath=//div[@class='datepicker-days']//th[@class='next'][normalize-space()='»']
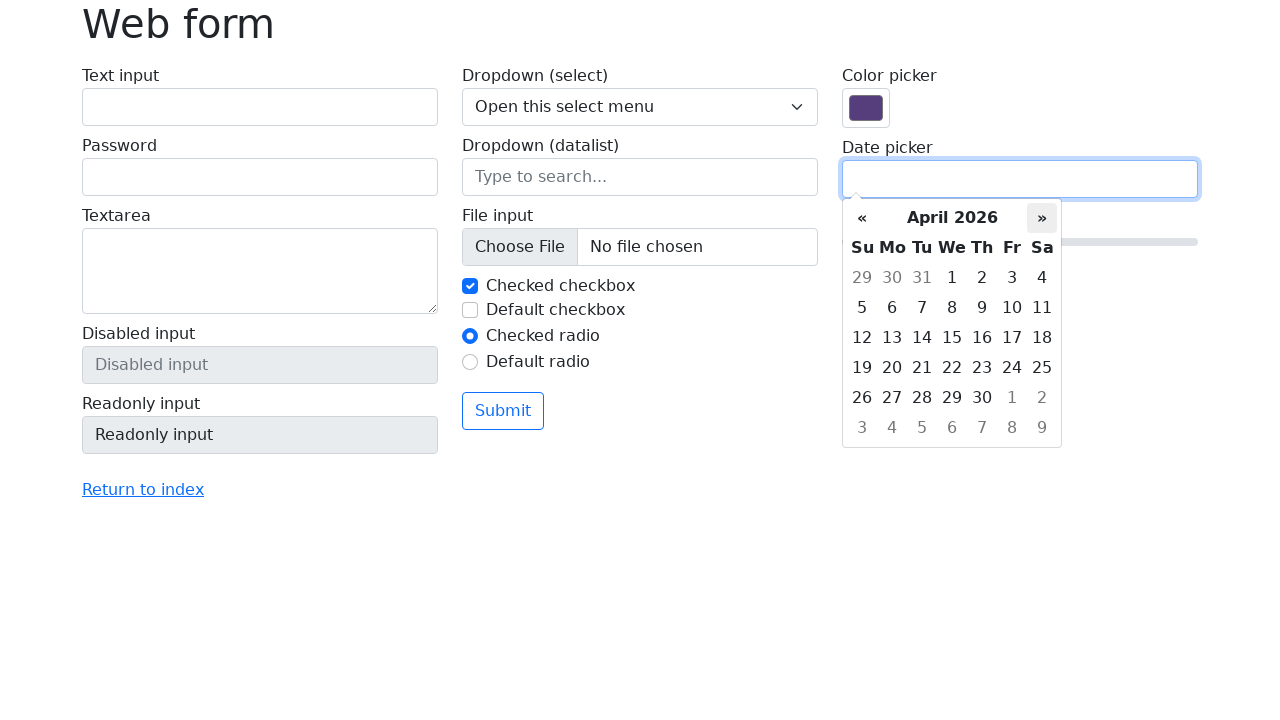

Month display updated and is visible
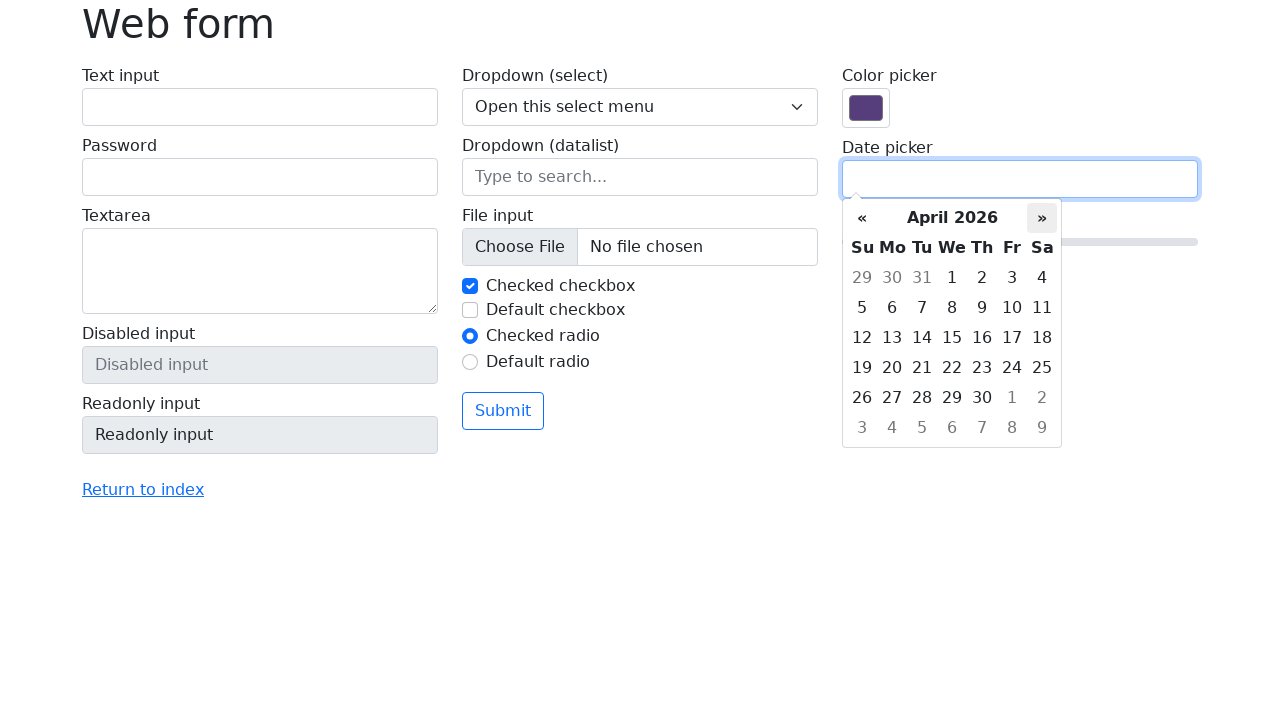

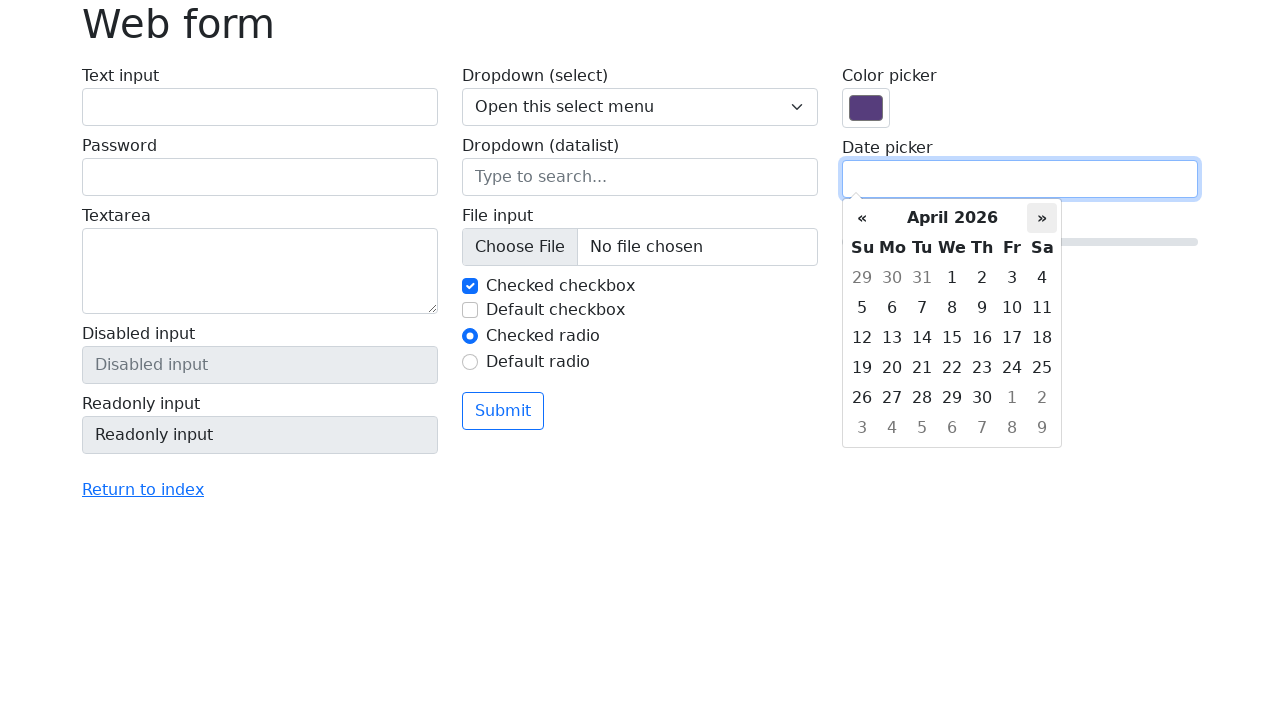